Tests navigation to the Frames section by clicking on SwitchTo menu item and then selecting Frames option

Starting URL: https://demo.automationtesting.in/Register.html

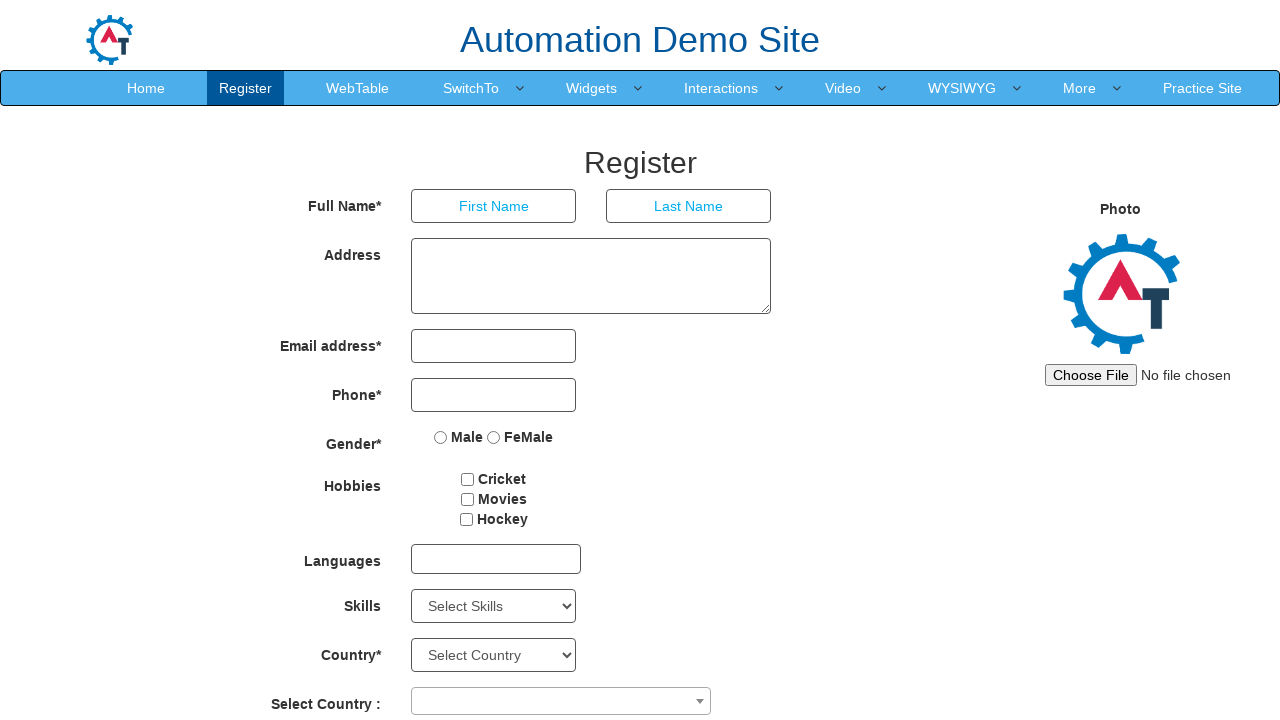

Clicked on SwitchTo menu item at (471, 88) on xpath=//a[text()='SwitchTo']
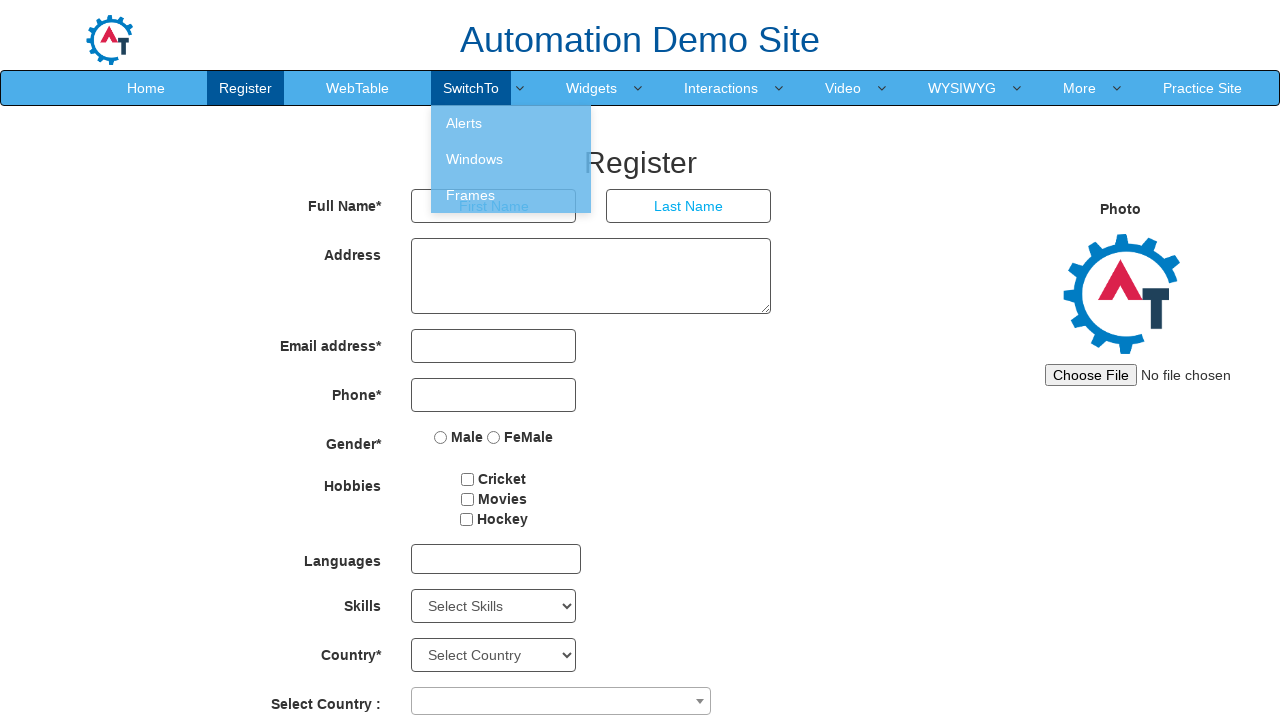

Clicked on Frames option to navigate to Frames section at (511, 195) on xpath=//a[text()='Frames']
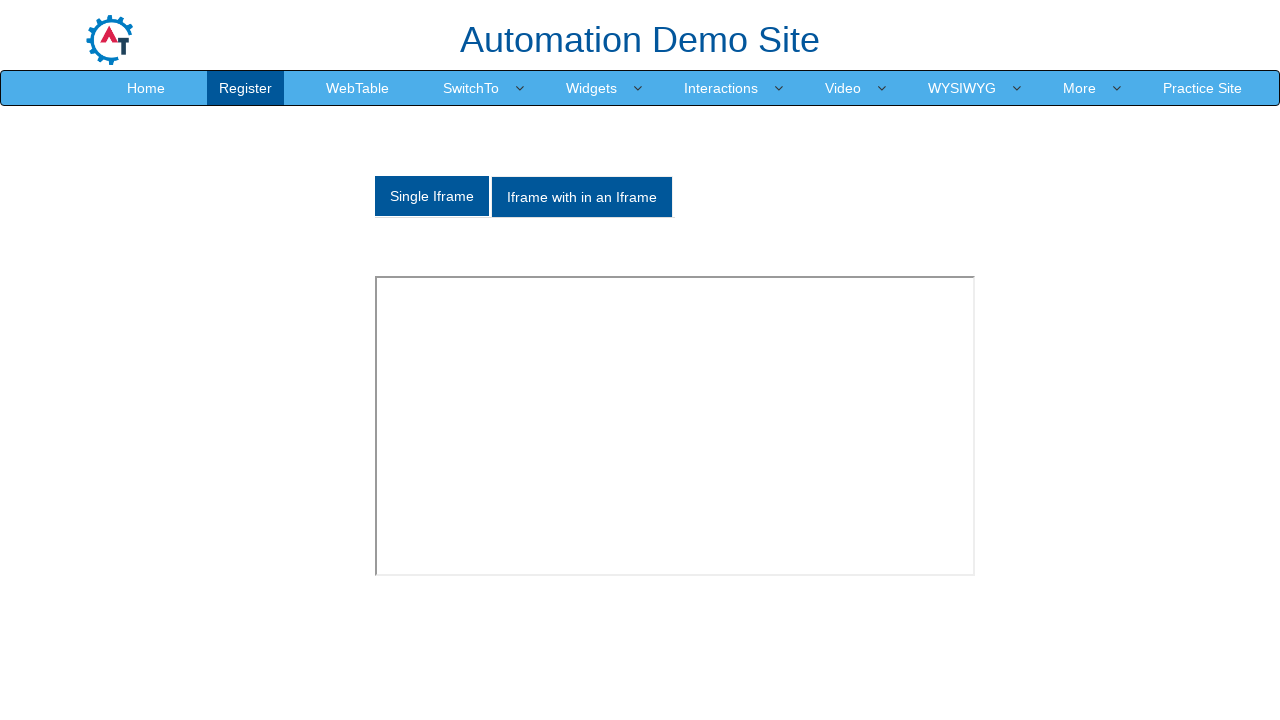

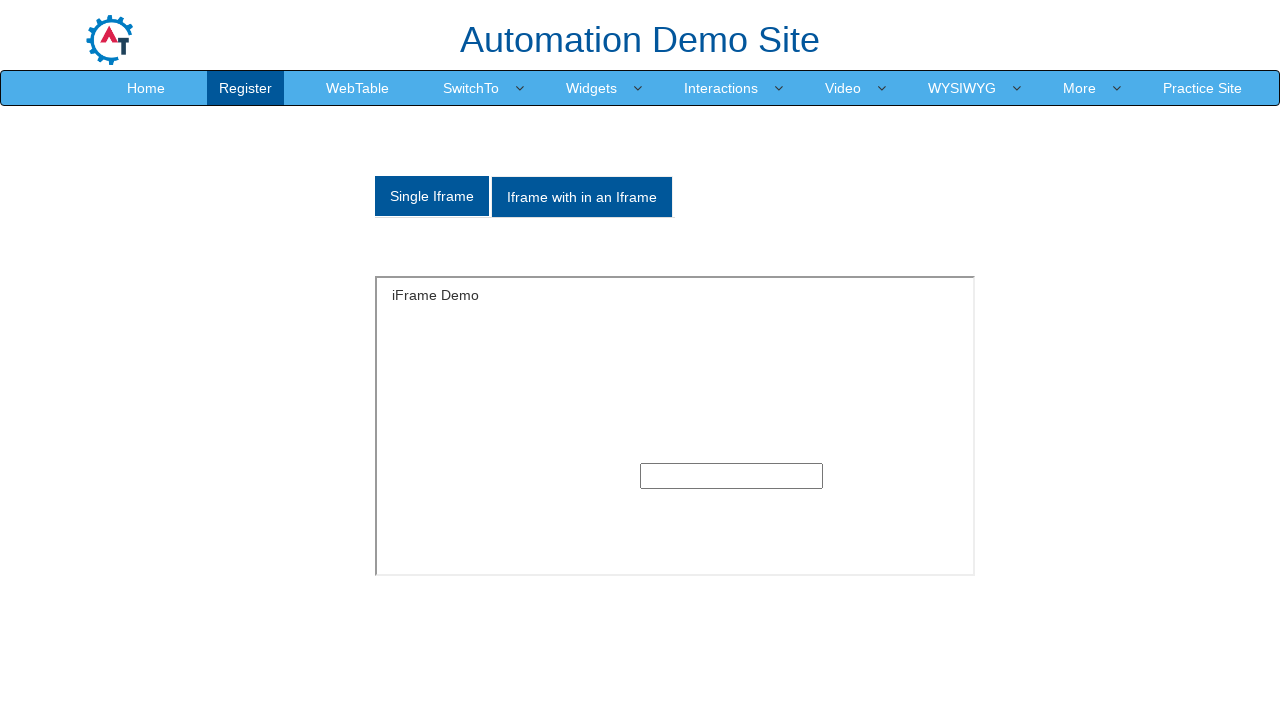